Tests date input field by entering a date value

Starting URL: https://pragmatictesters.github.io/selenium-webdriver-examples/dropdowns.html

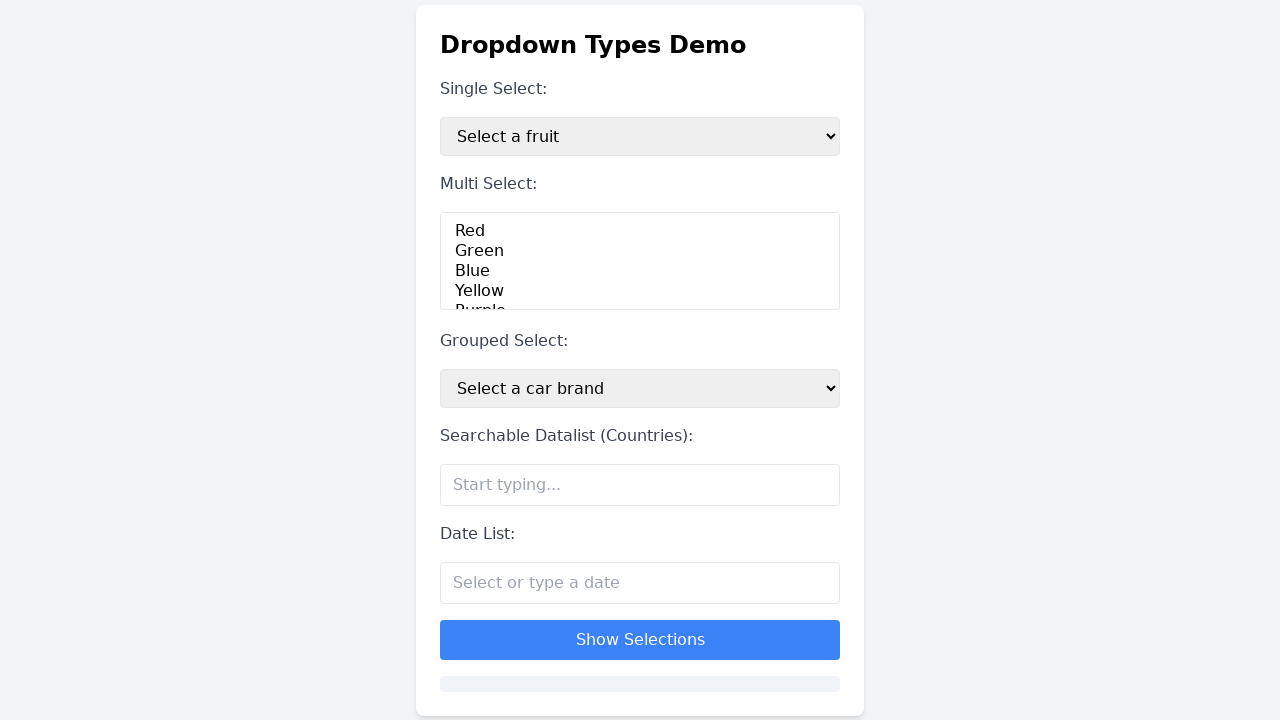

Filled date input field with '2025-03-17' on #dateInput
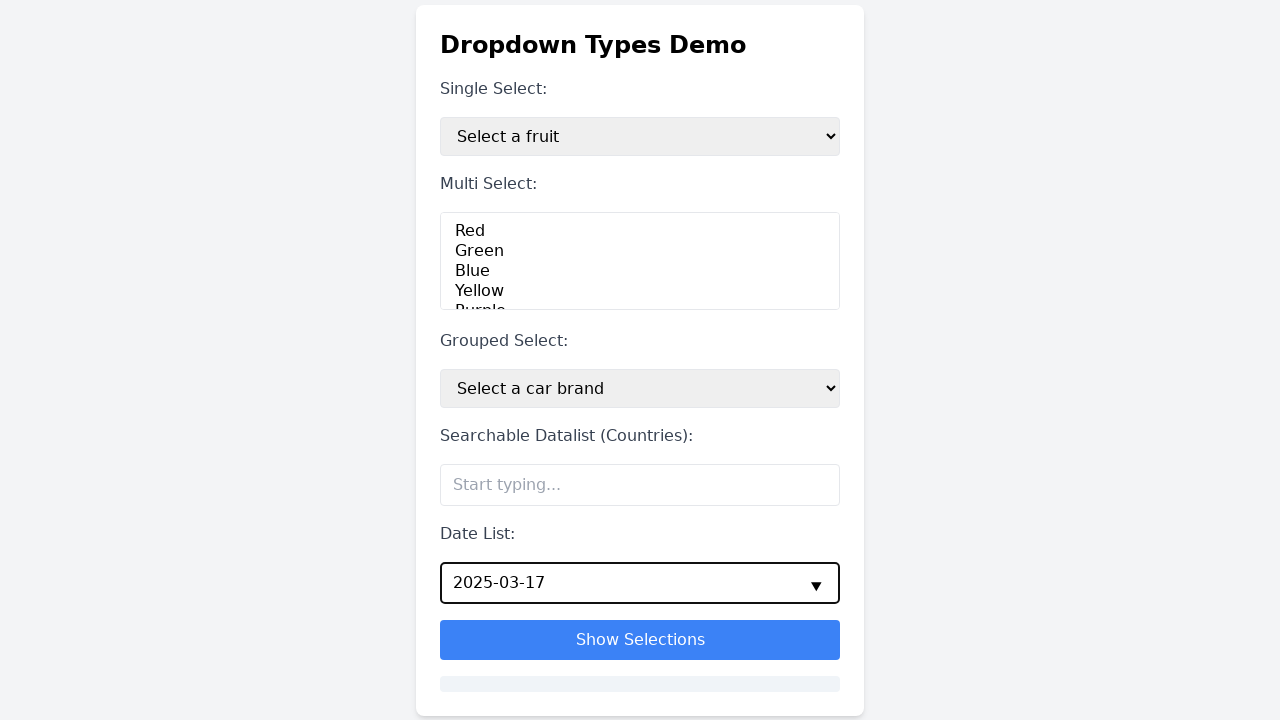

Retrieved date value from input field
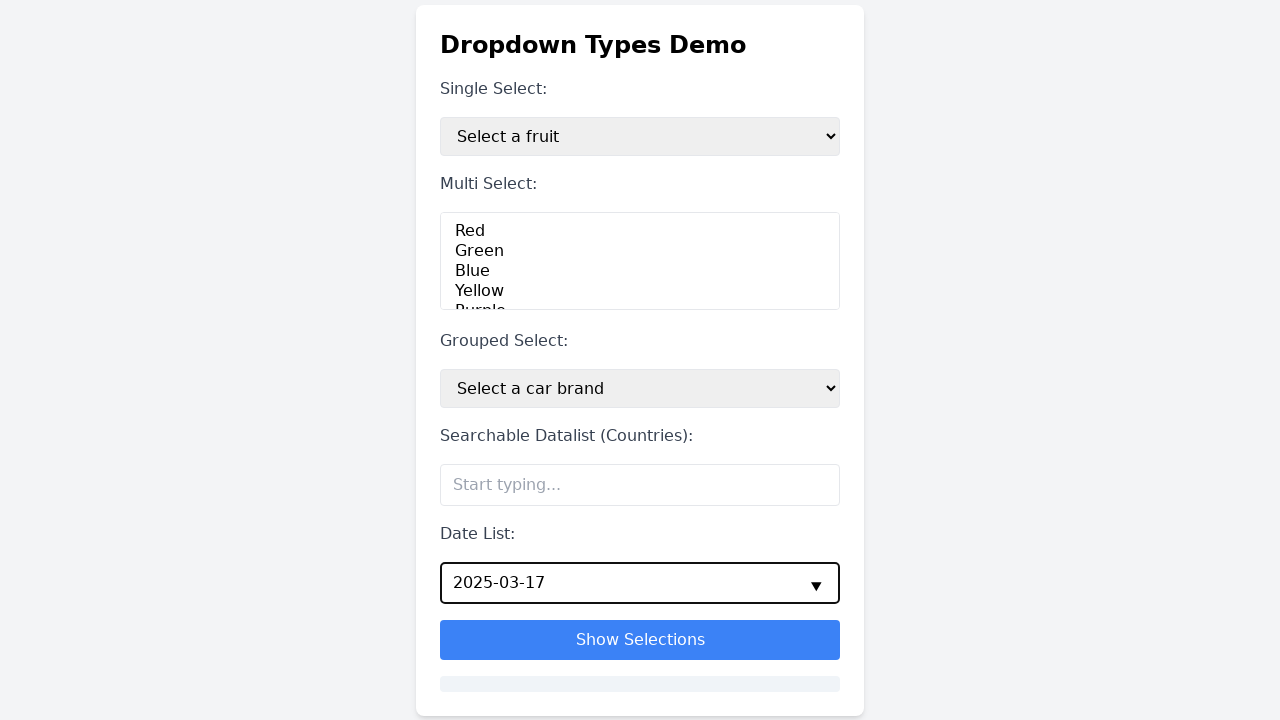

Verified date value matches expected value '2025-03-17'
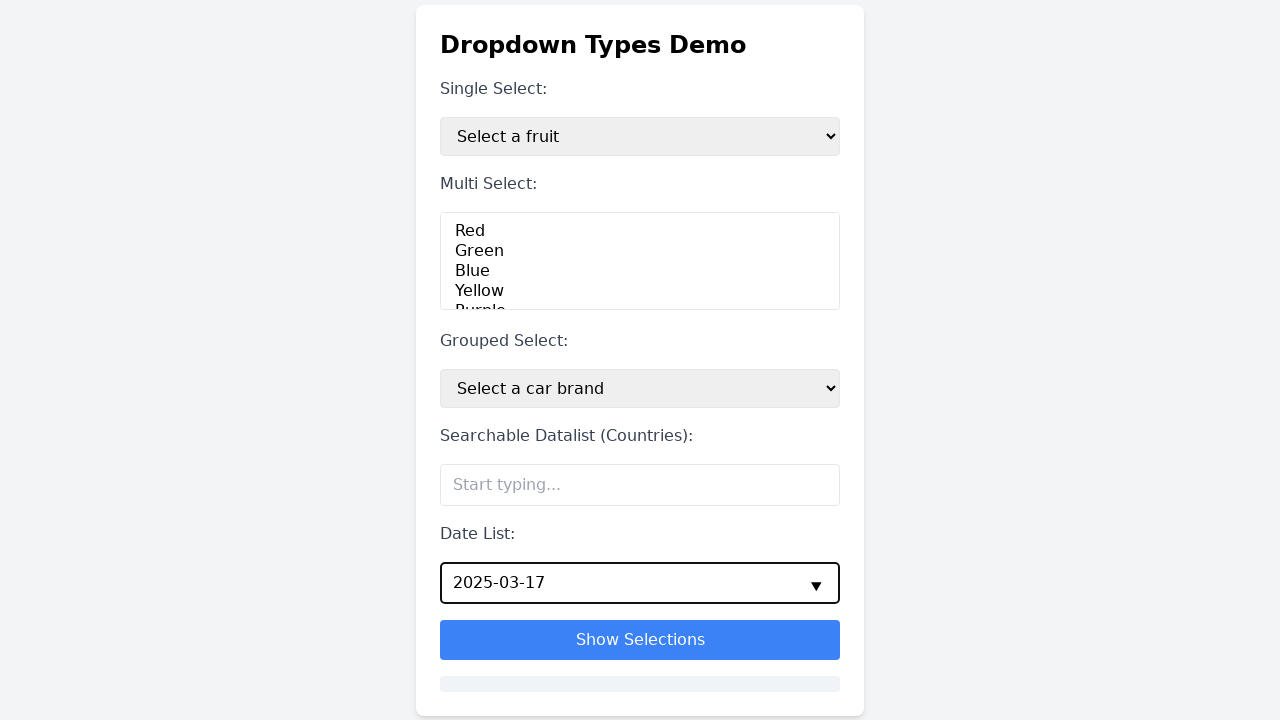

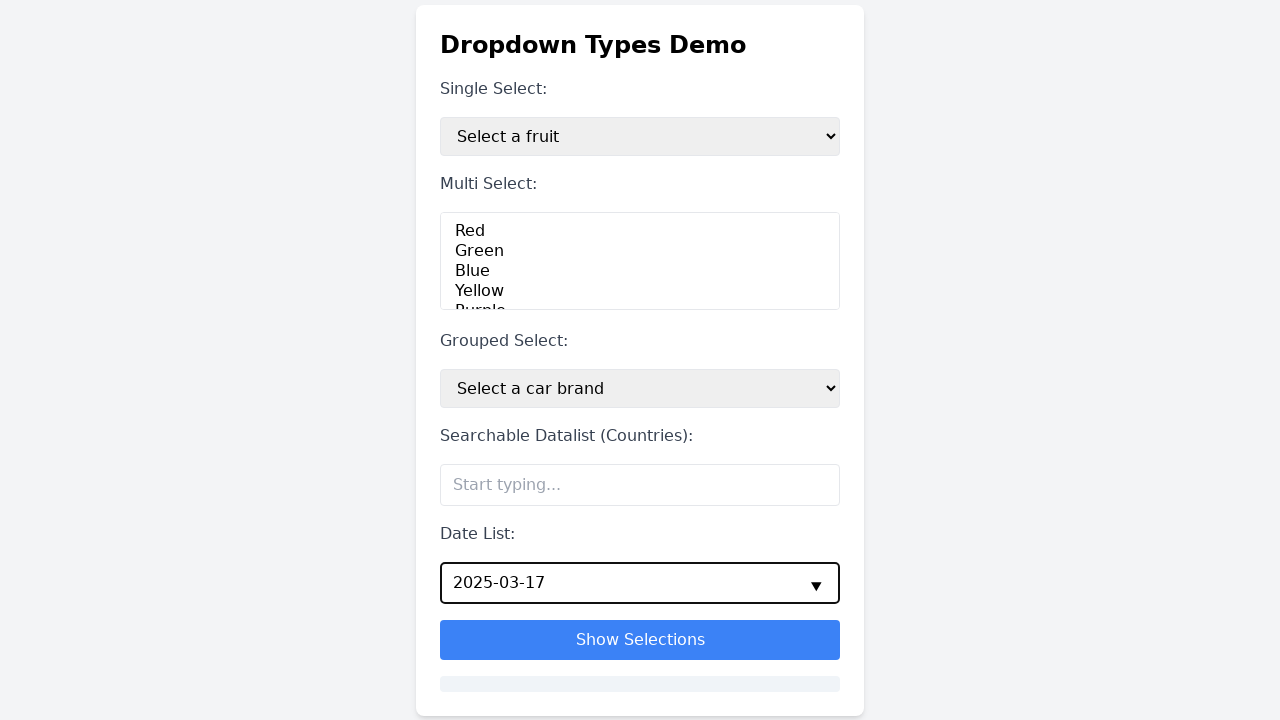